Tests opting out of A/B tests by first verifying the page shows an A/B test variation, then adding an opt-out cookie, refreshing the page, and confirming the opt-out state.

Starting URL: http://the-internet.herokuapp.com/abtest

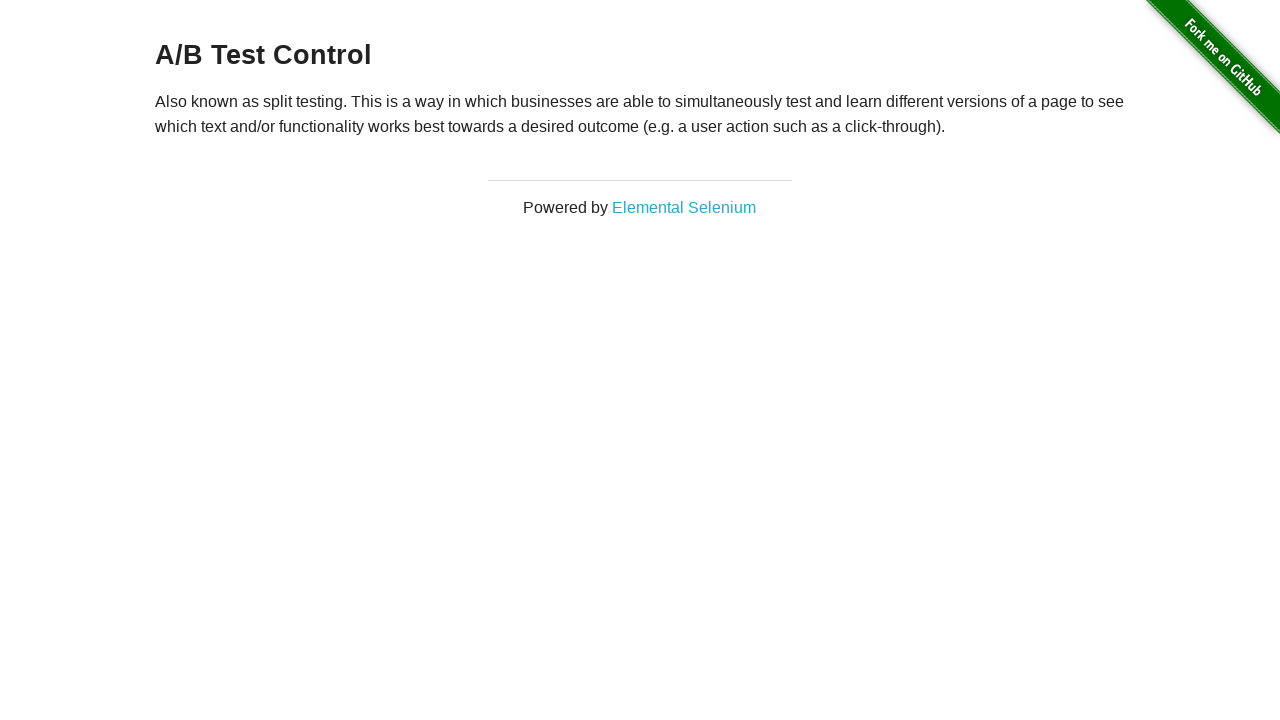

Located h3 heading element
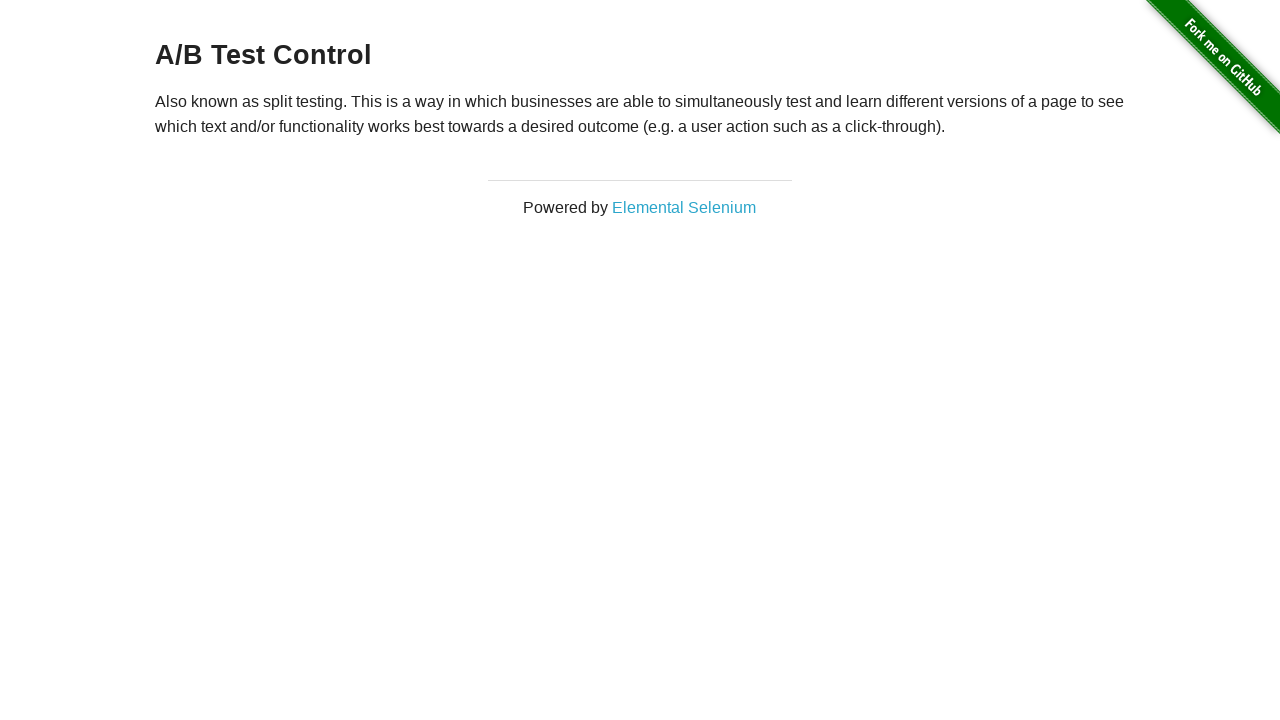

Retrieved heading text content
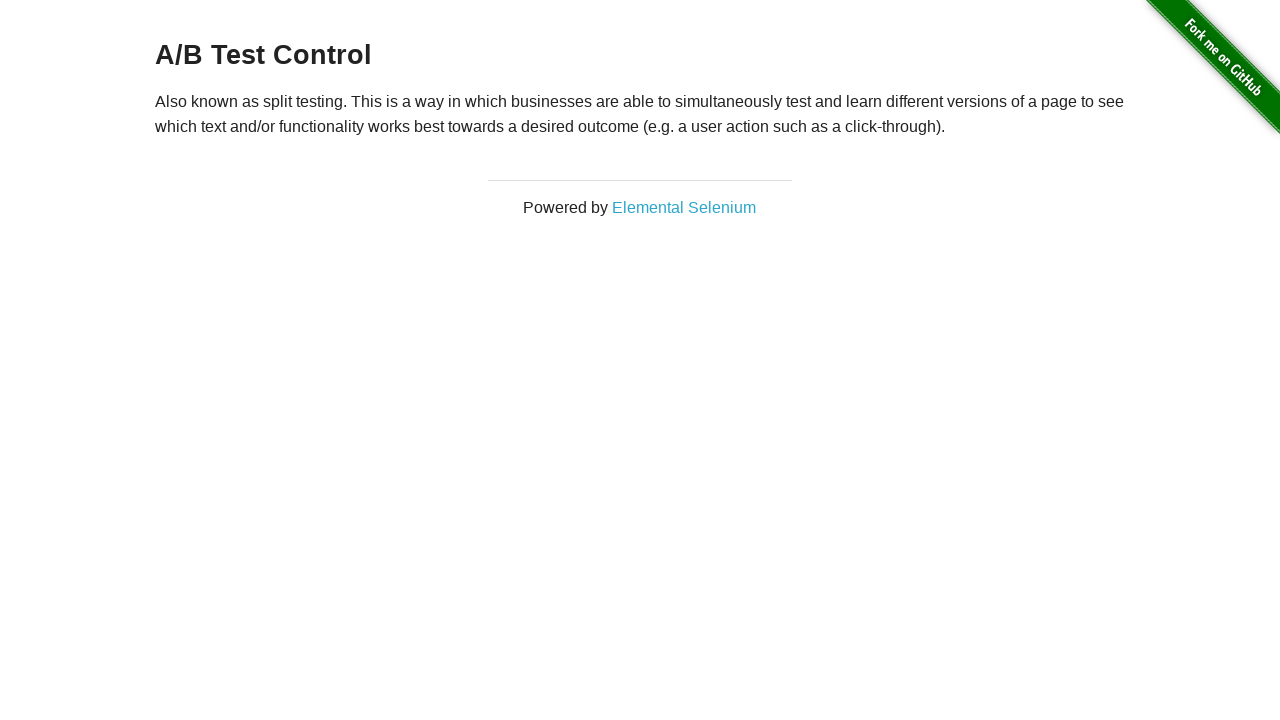

Verified page shows A/B test variation: A/B Test Control
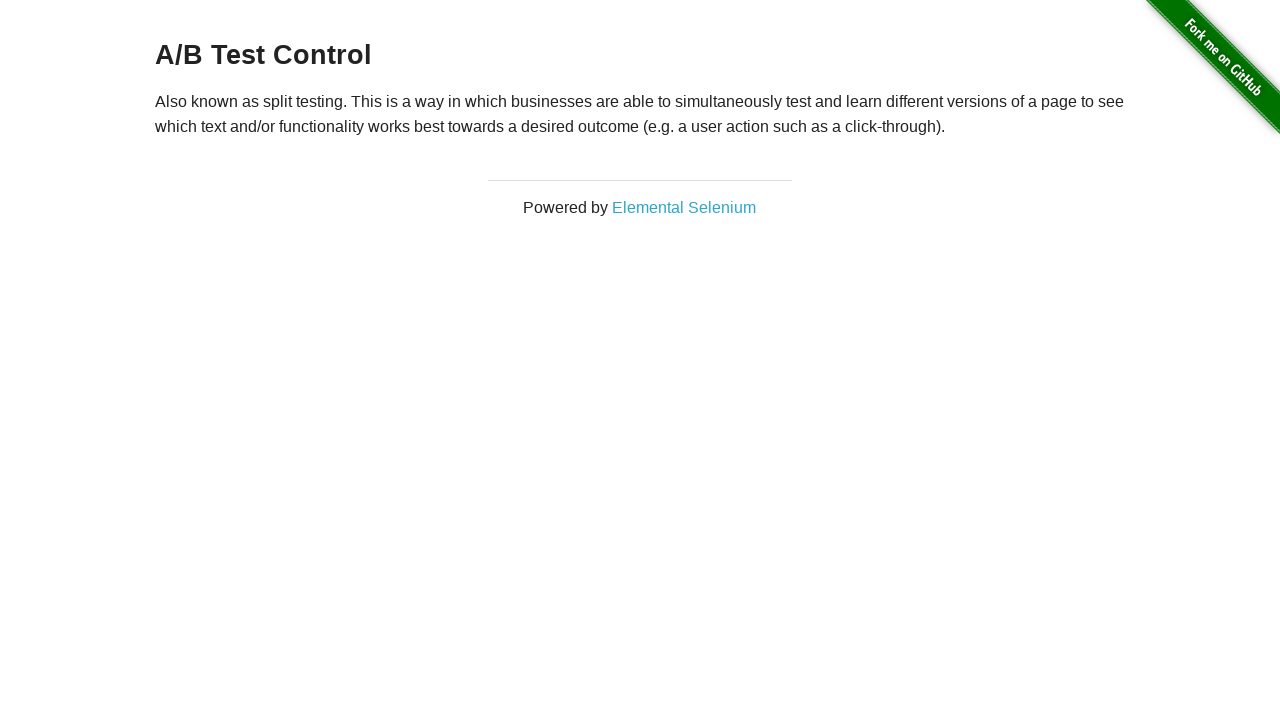

Added optimizelyOptOut cookie to opt out of A/B tests
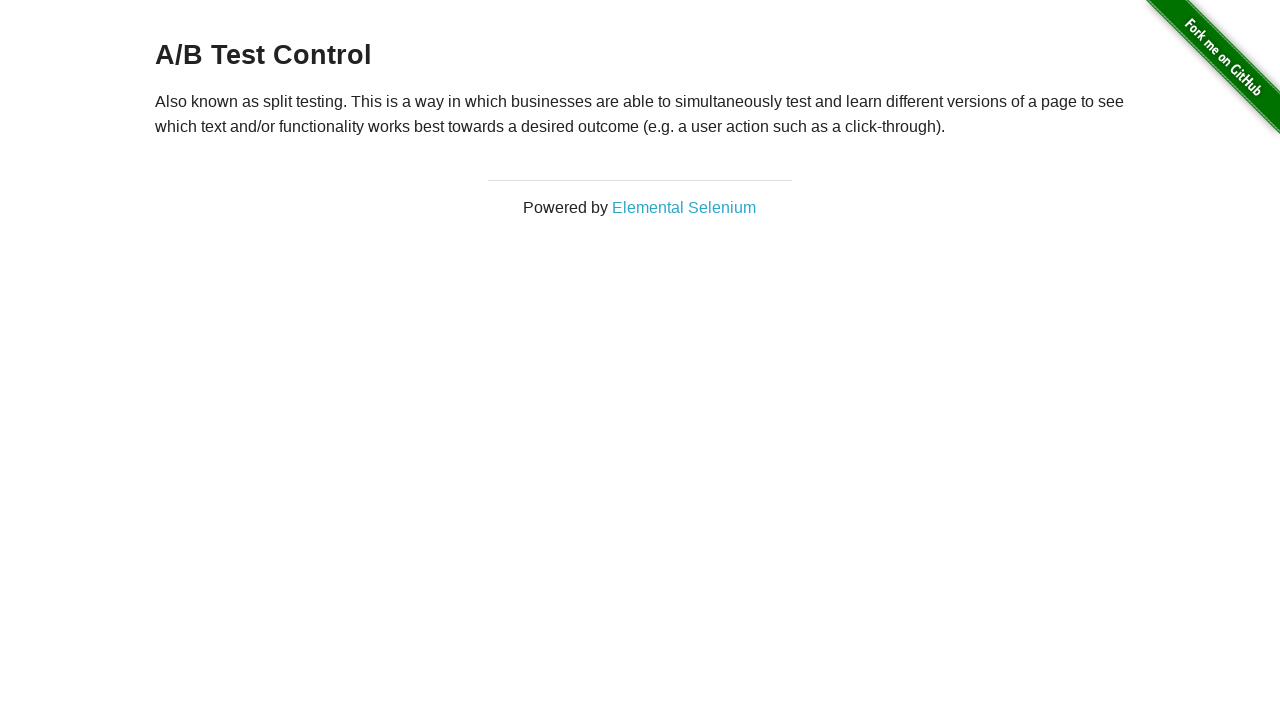

Reloaded page after adding opt-out cookie
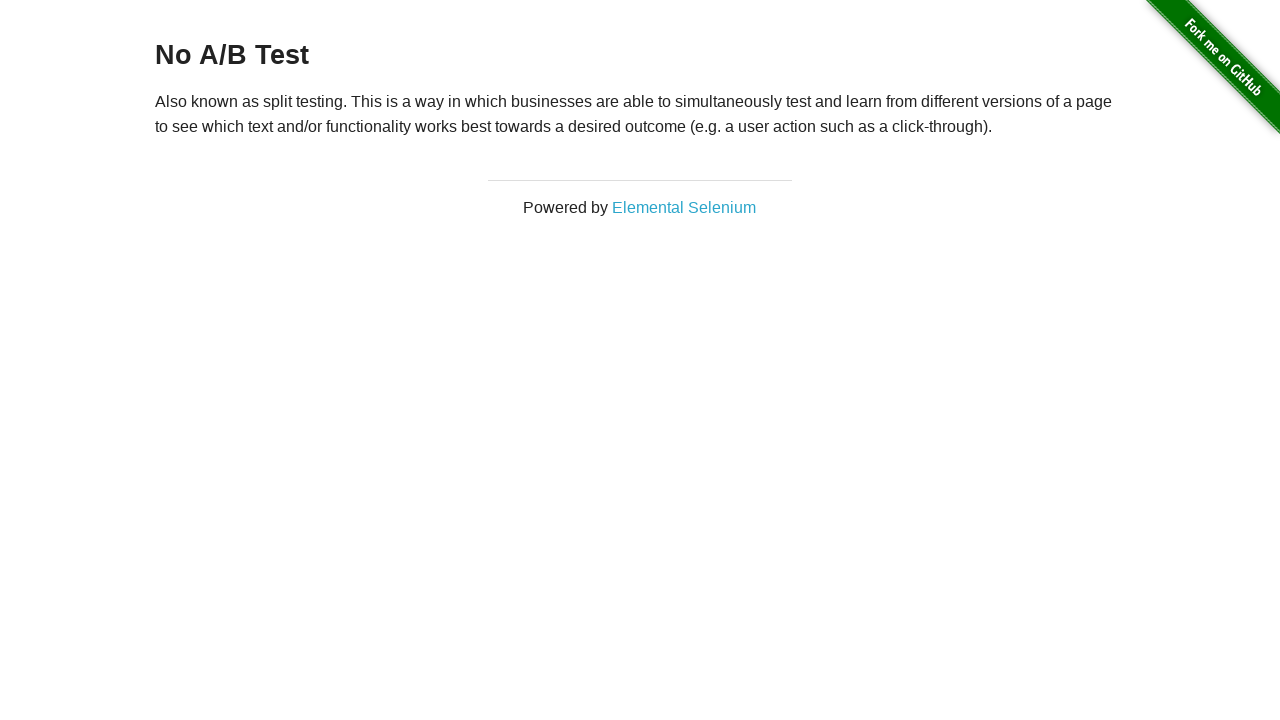

Retrieved heading text after page reload
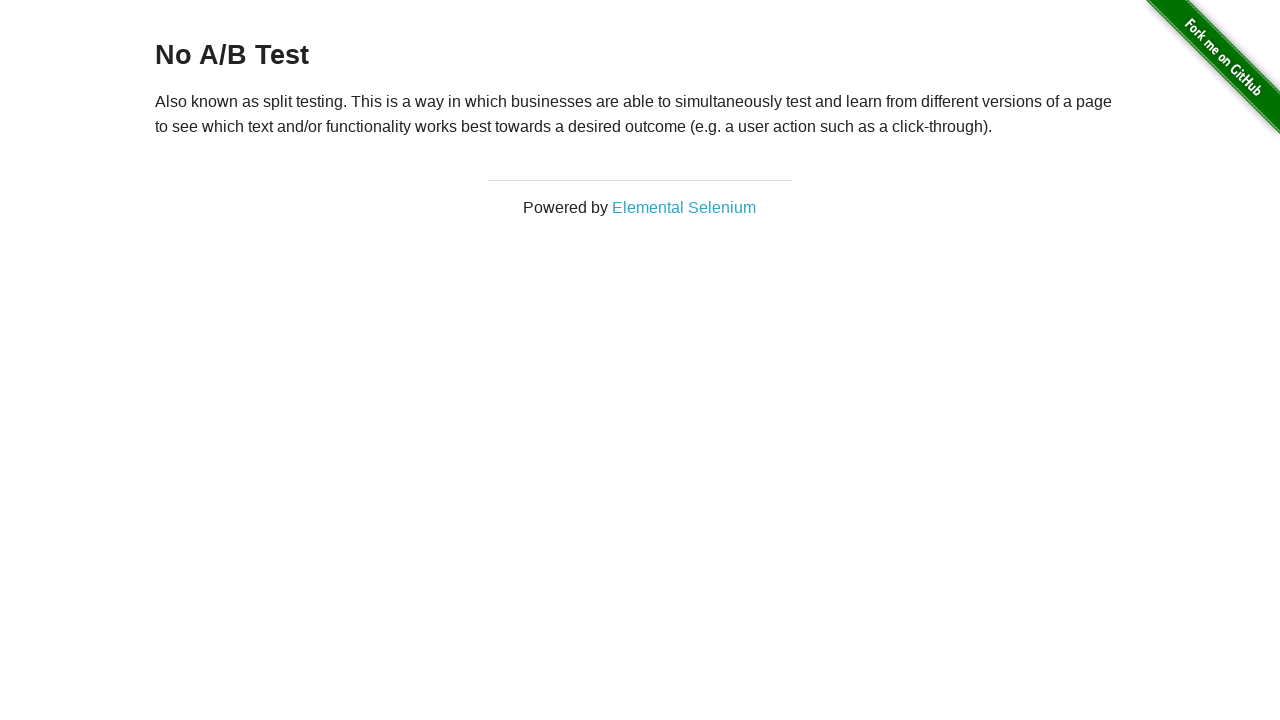

Verified opt-out successful - heading shows 'No A/B Test'
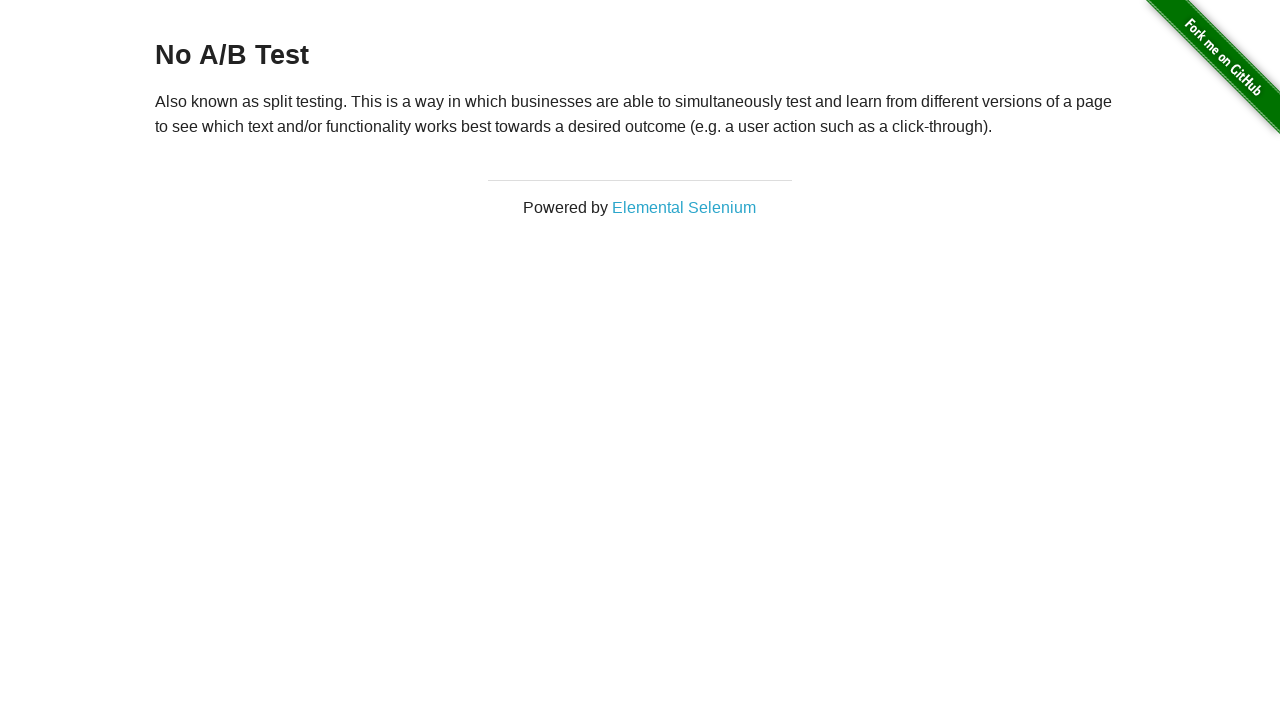

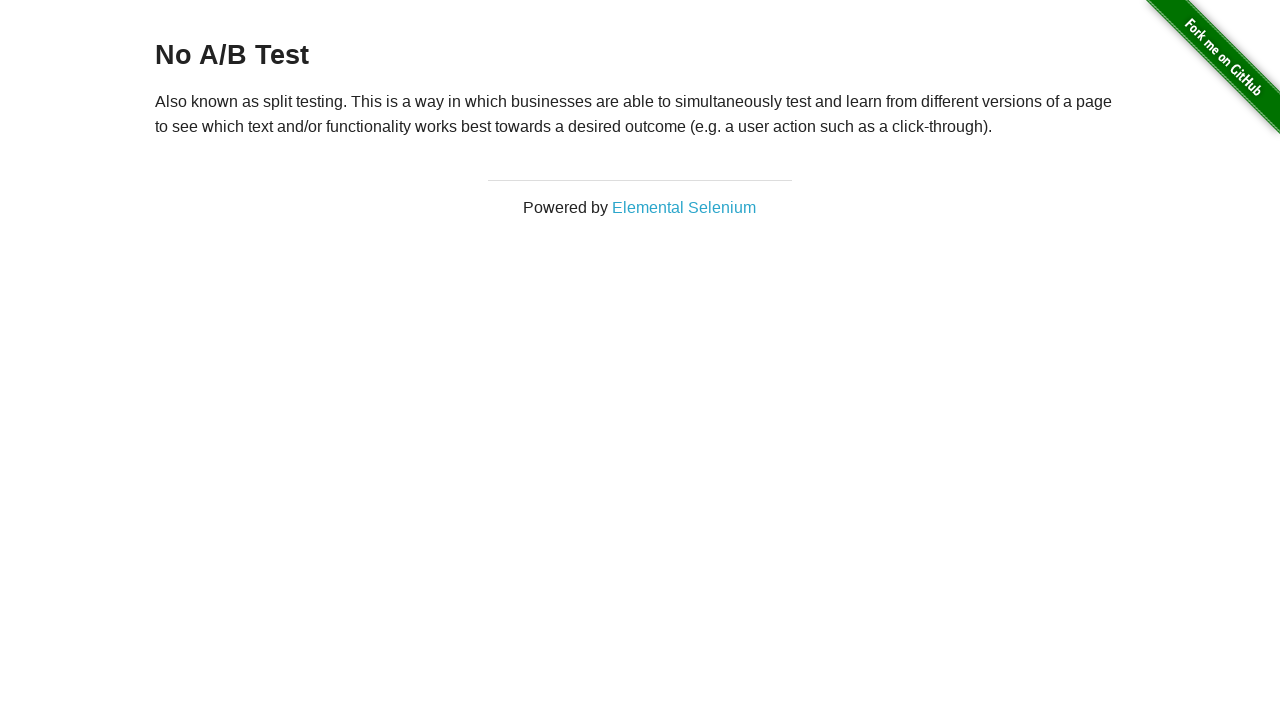